Tests sorting the Email column in ascending order by clicking the column header and verifying alphabetical sorting

Starting URL: http://the-internet.herokuapp.com/tables

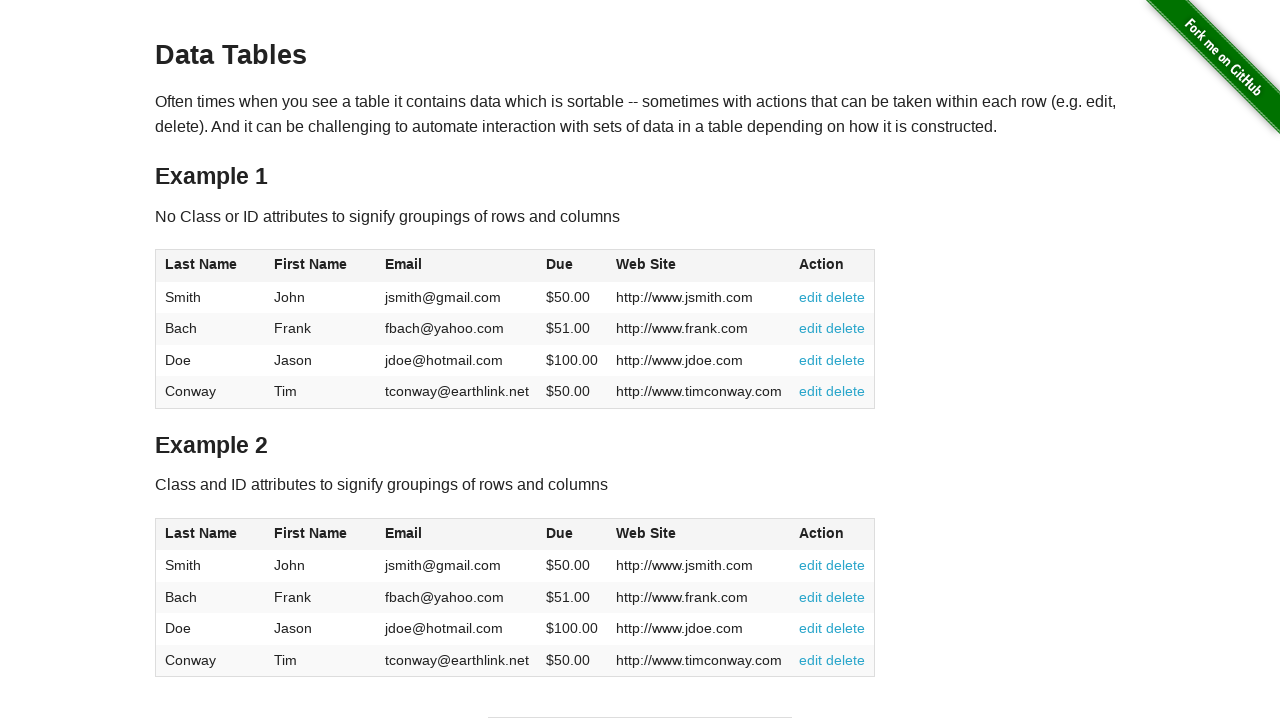

Clicked Email column header to sort ascending at (457, 266) on #table1 thead tr th:nth-of-type(3)
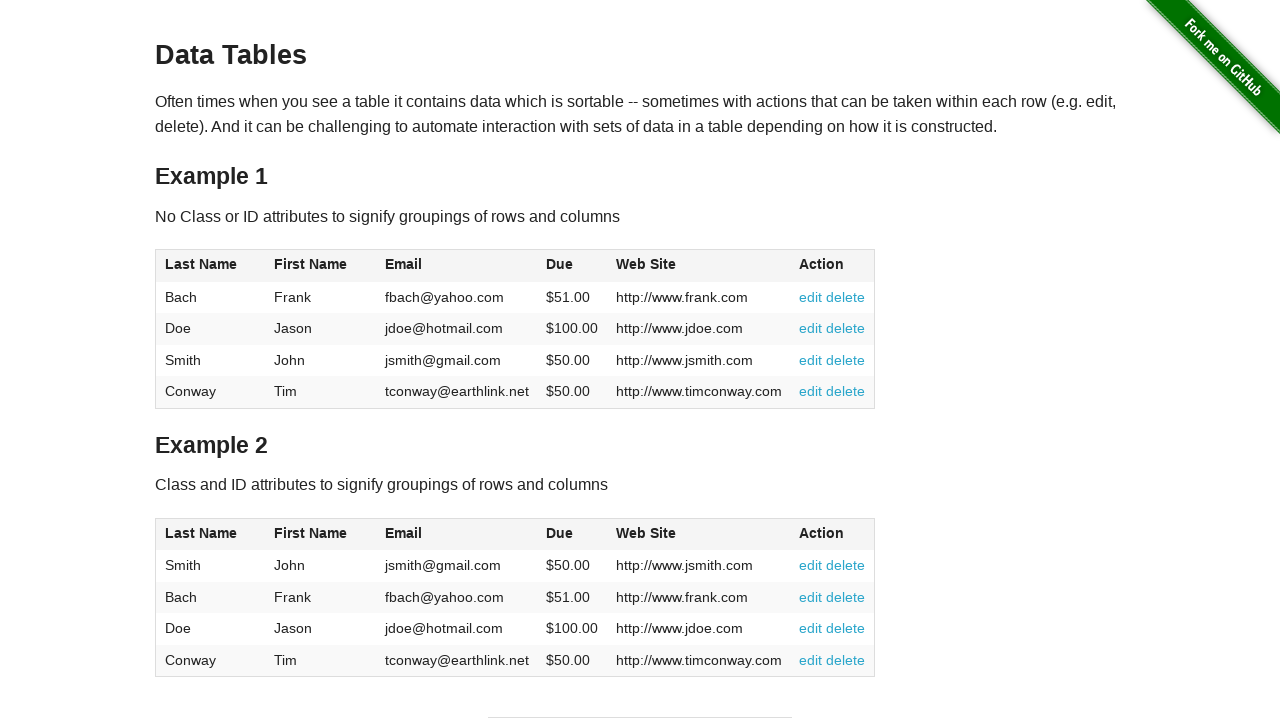

Table updated after sorting by Email column
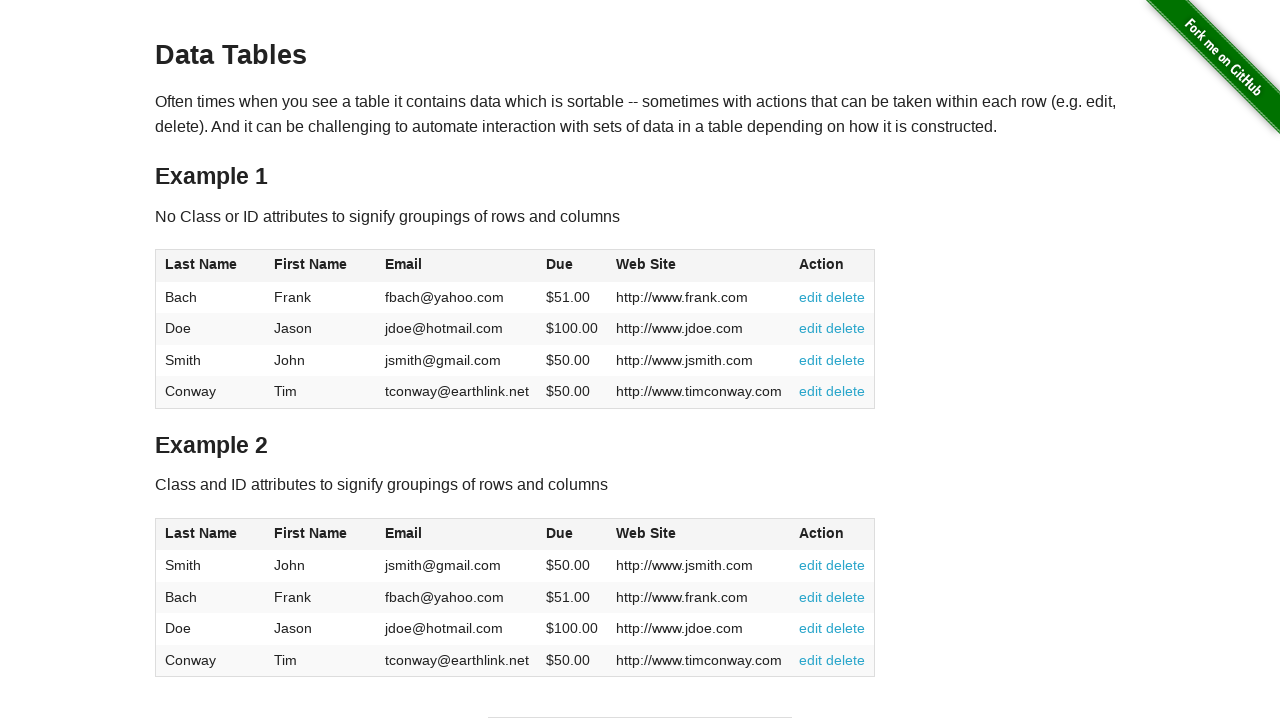

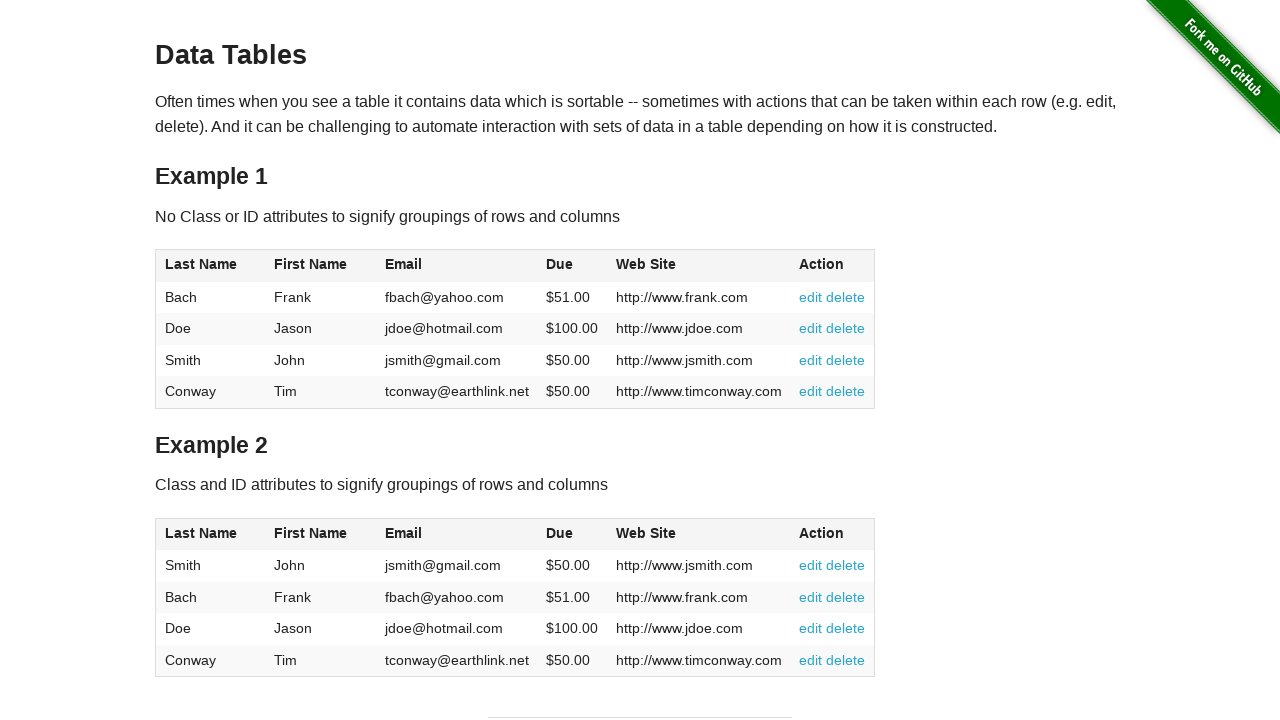